Tests navigating to Compare Products from Service dropdown

Starting URL: https://bearstore-testsite.smartbear.com/

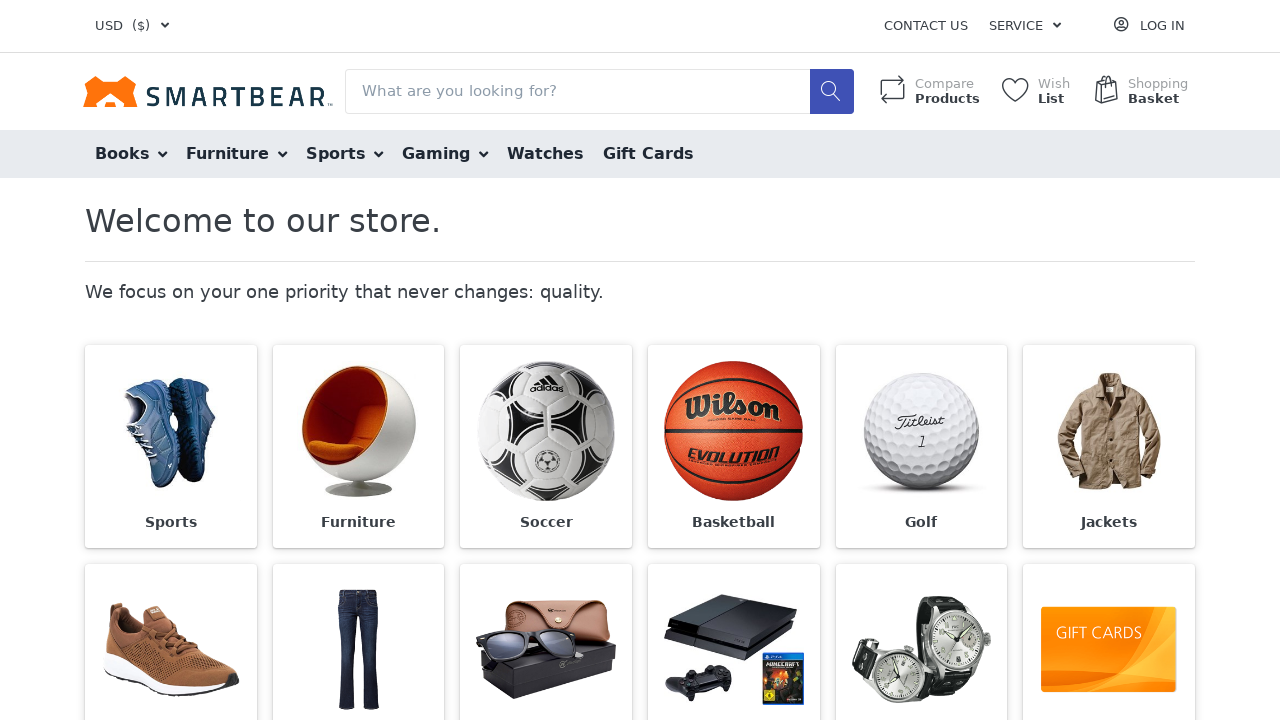

Clicked Service dropdown menu at (1016, 26) on span:text('Service')
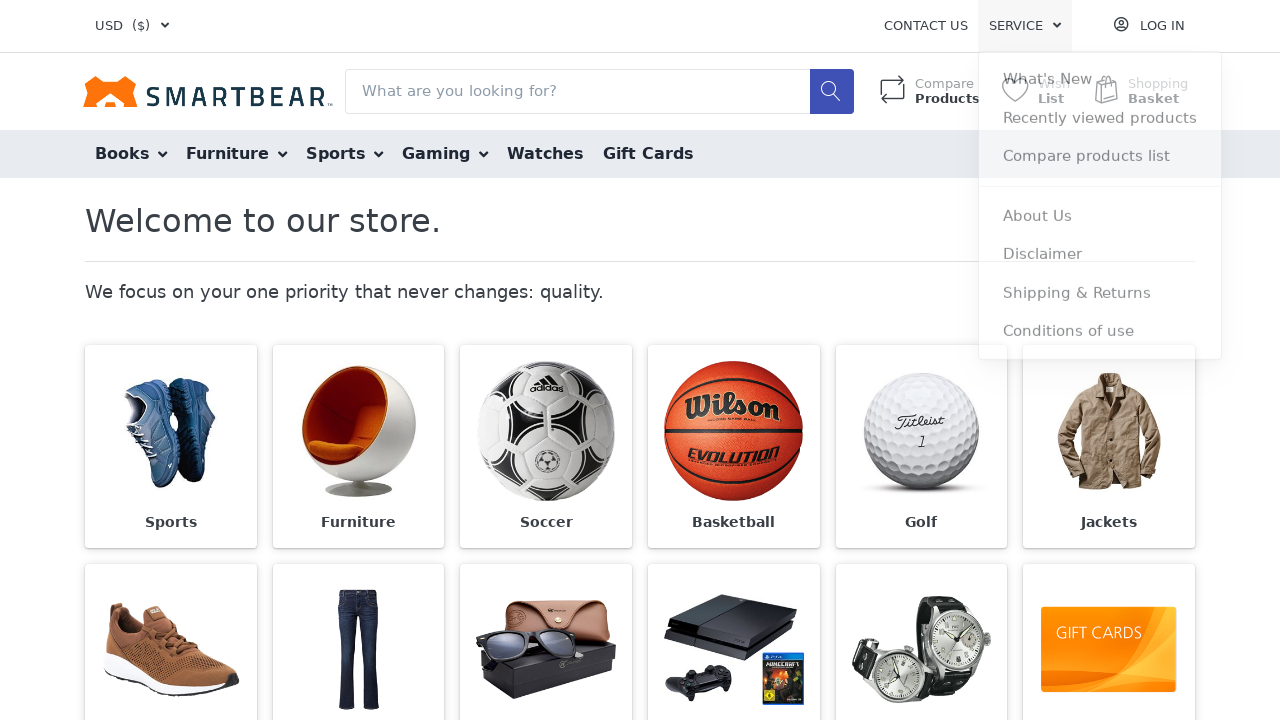

Clicked Compare products list option from Service dropdown at (1087, 159) on span:text('Compare products list')
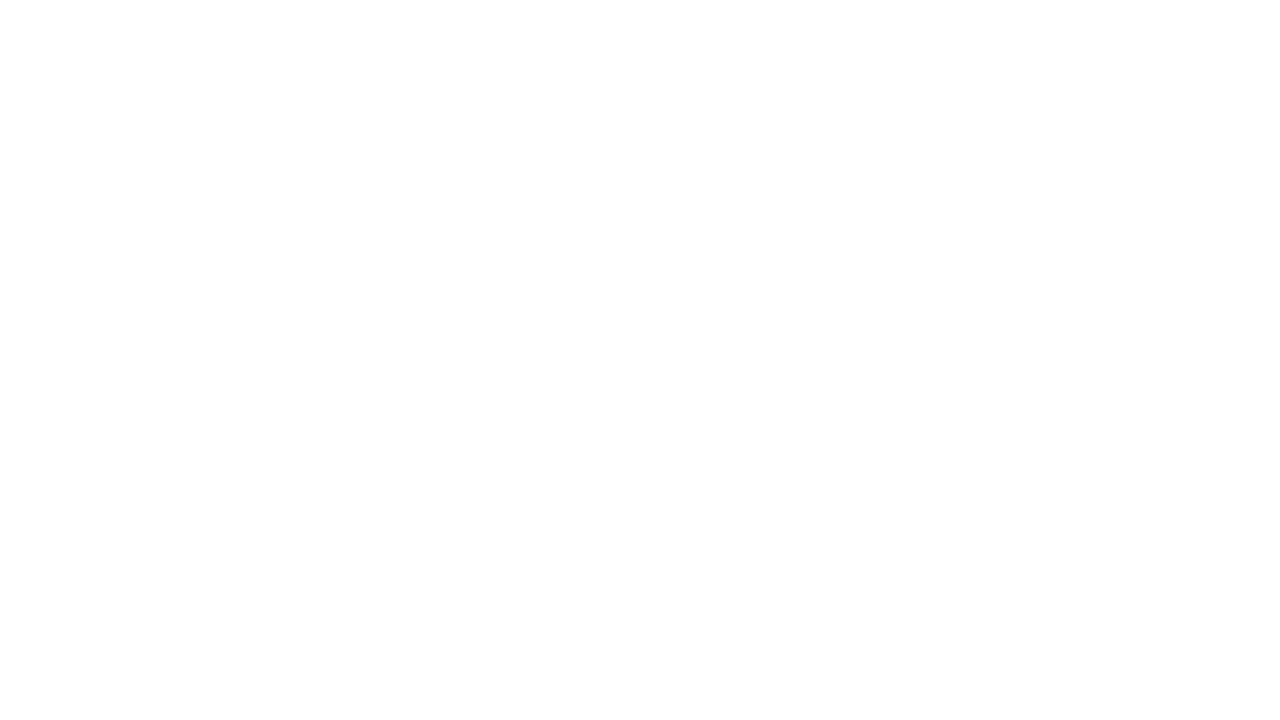

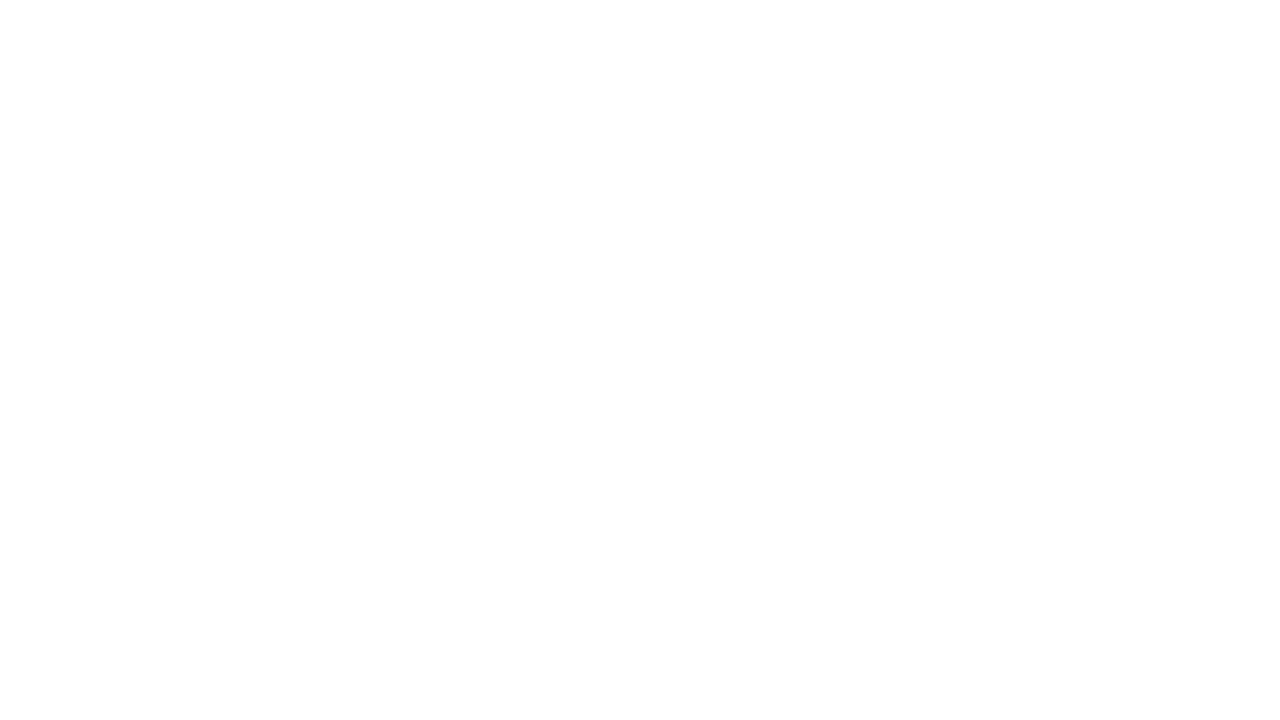